Tests the text box form by filling in personal information fields and submitting, then verifying the output

Starting URL: https://demoqa.com/text-box

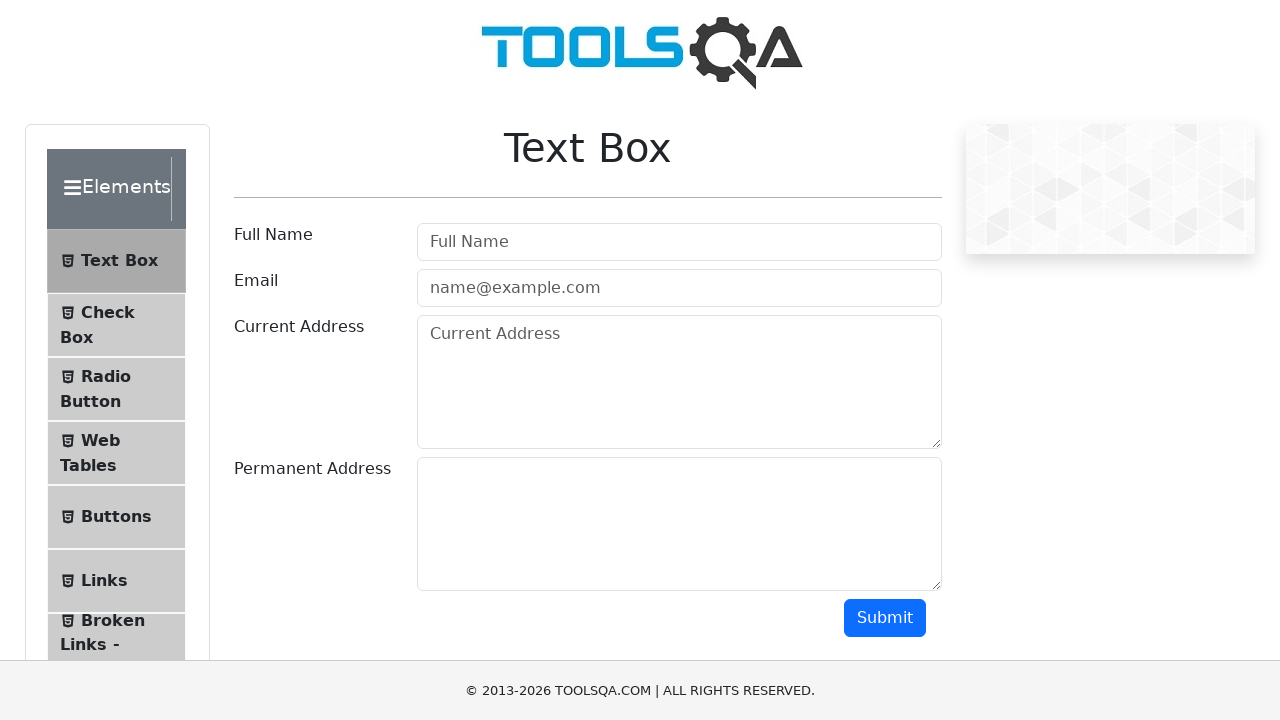

Filled Full Name field with 'Marko Polo' on input[placeholder='Full Name']
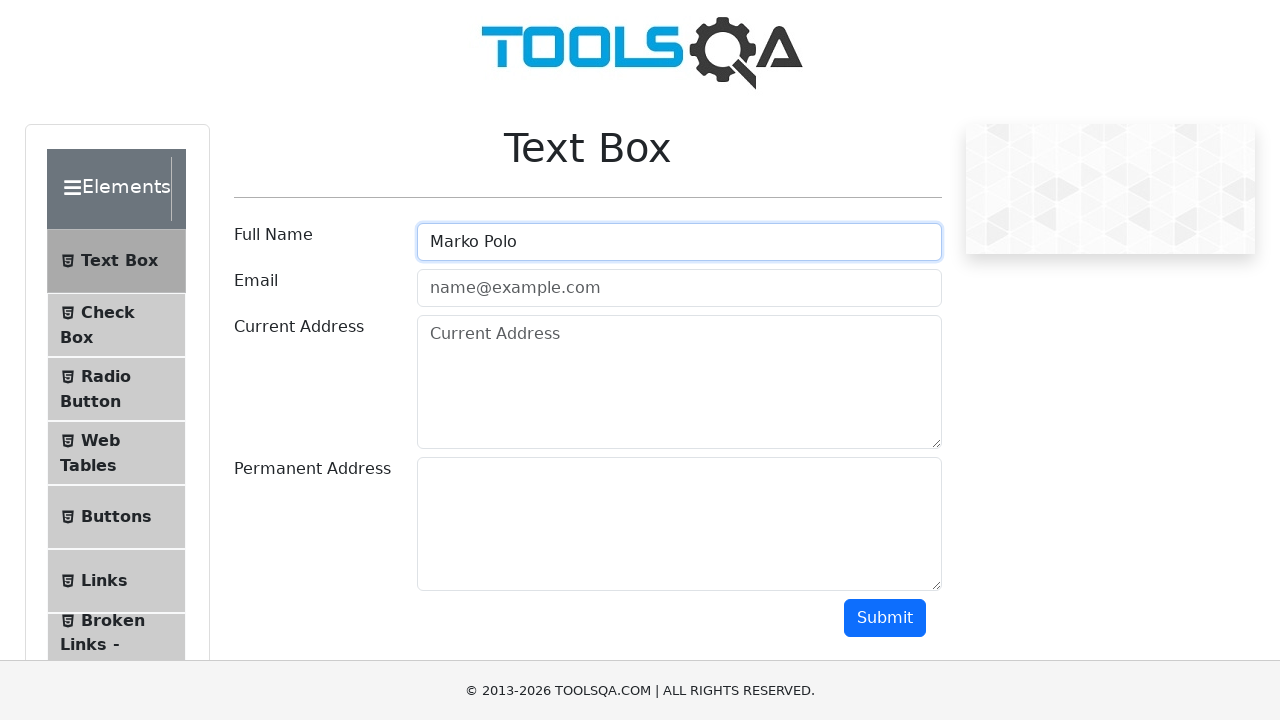

Filled email field with 'test@test.com' on input[placeholder='name@example.com']
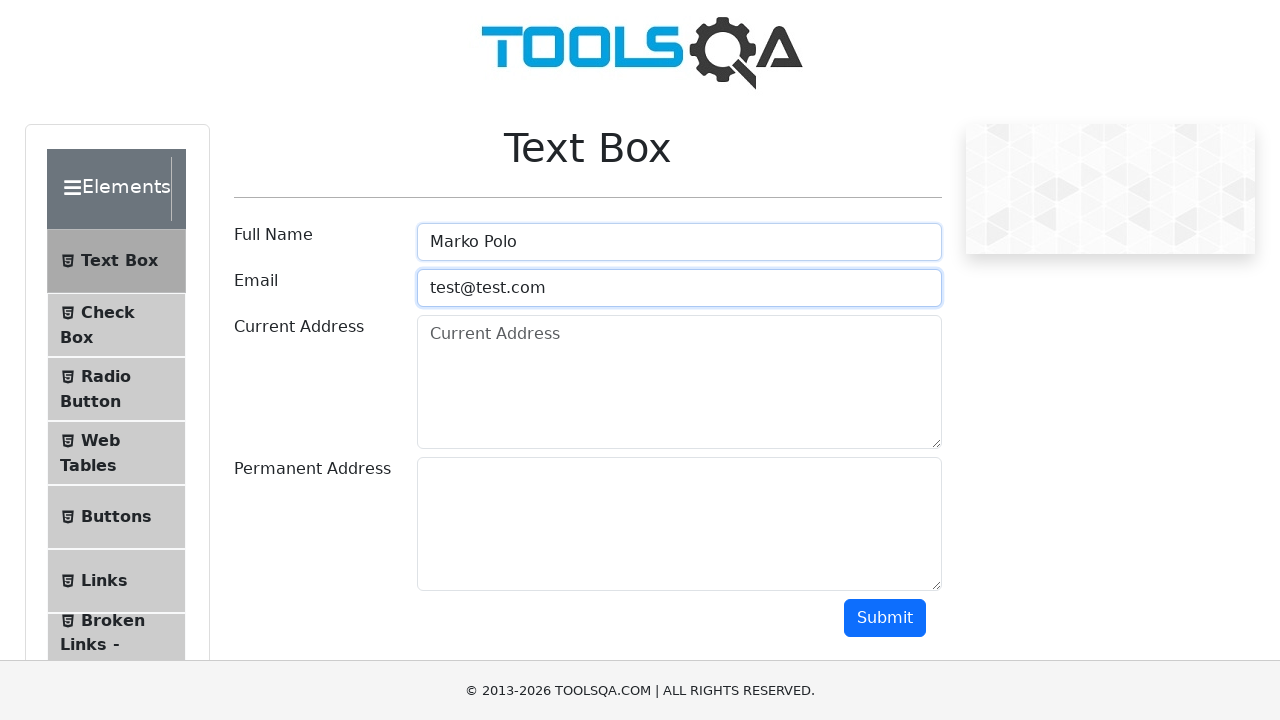

Filled Current Address field with 'street' on textarea[placeholder='Current Address']
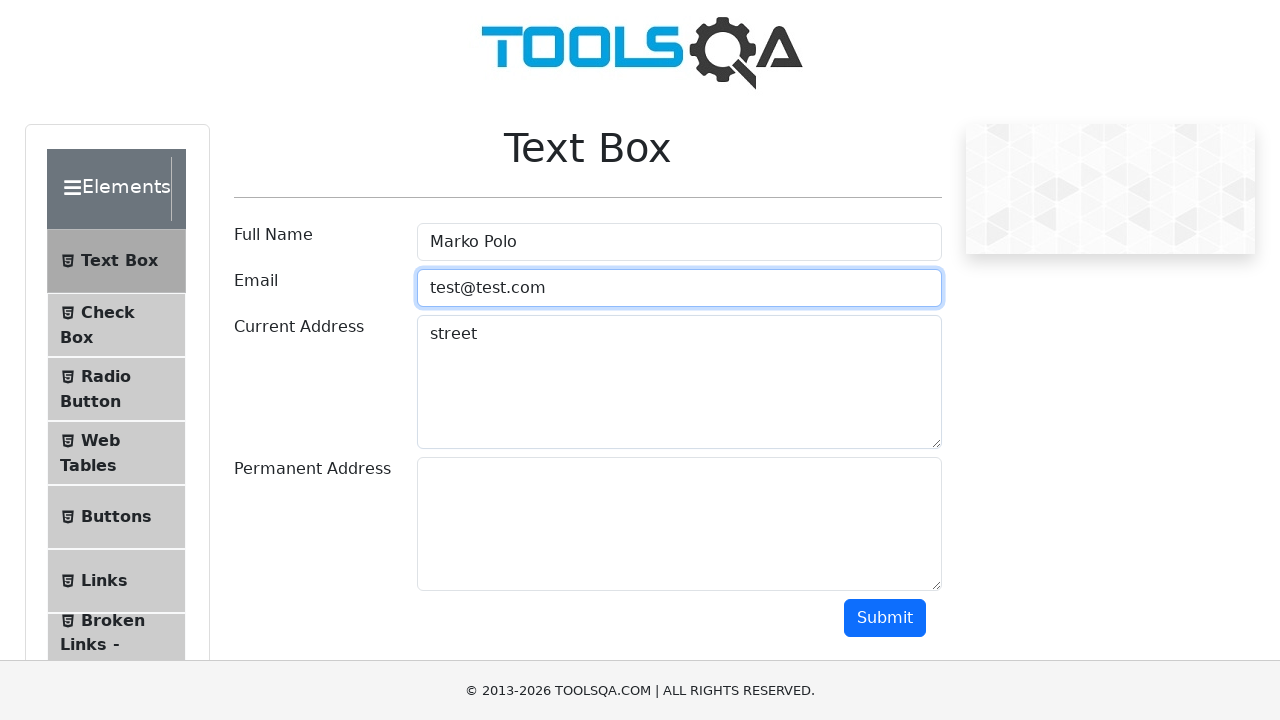

Filled Permanent Address field with 'ulica' on textarea#permanentAddress
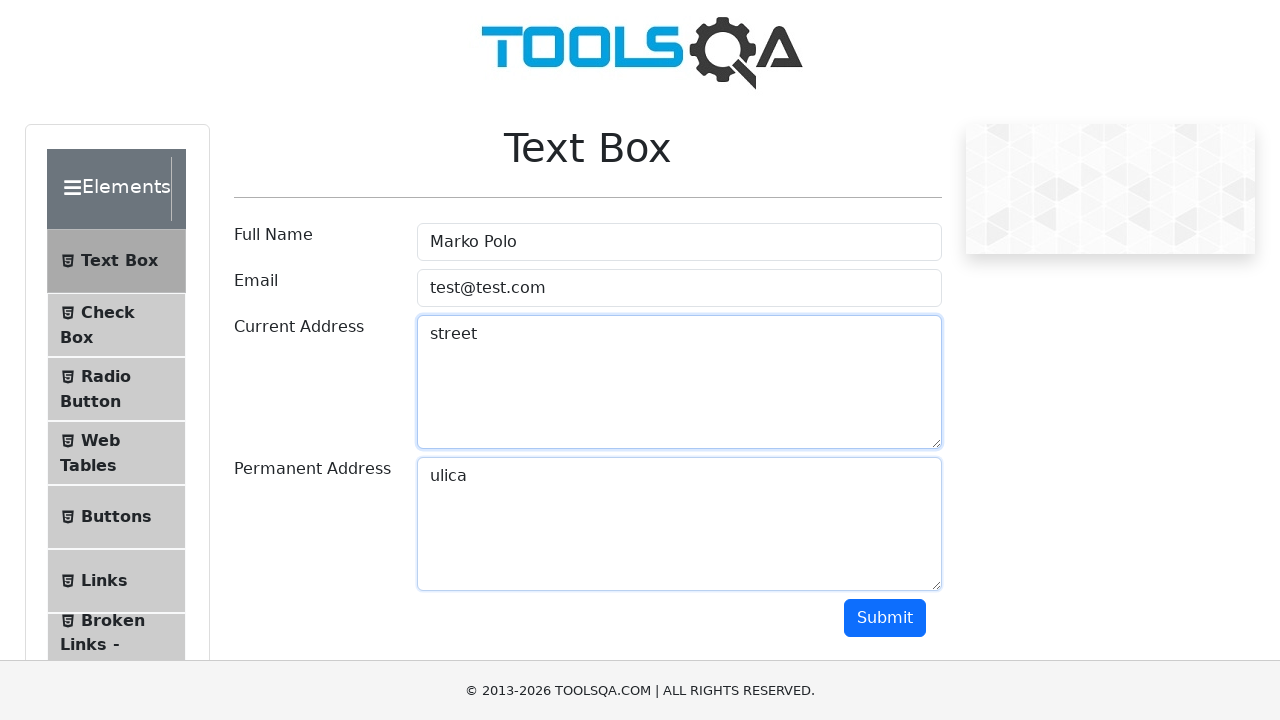

Clicked submit button to submit the form at (885, 618) on button#submit
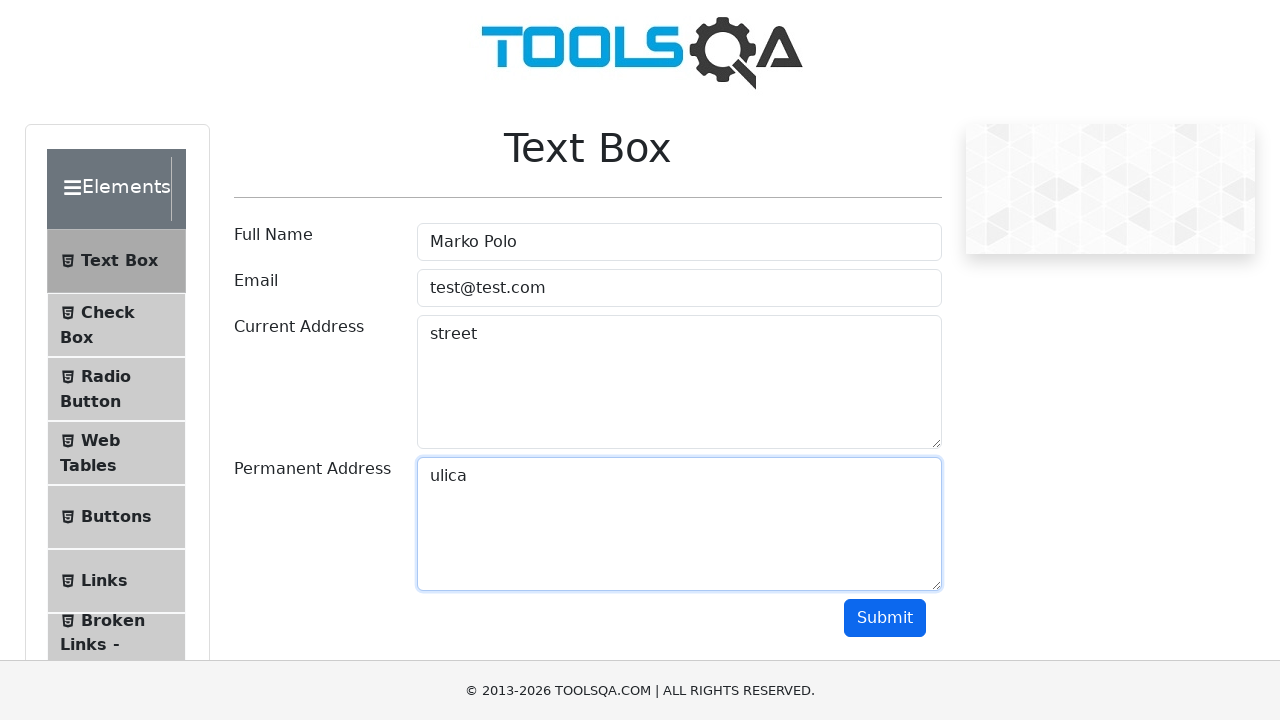

Form output appeared with submitted data
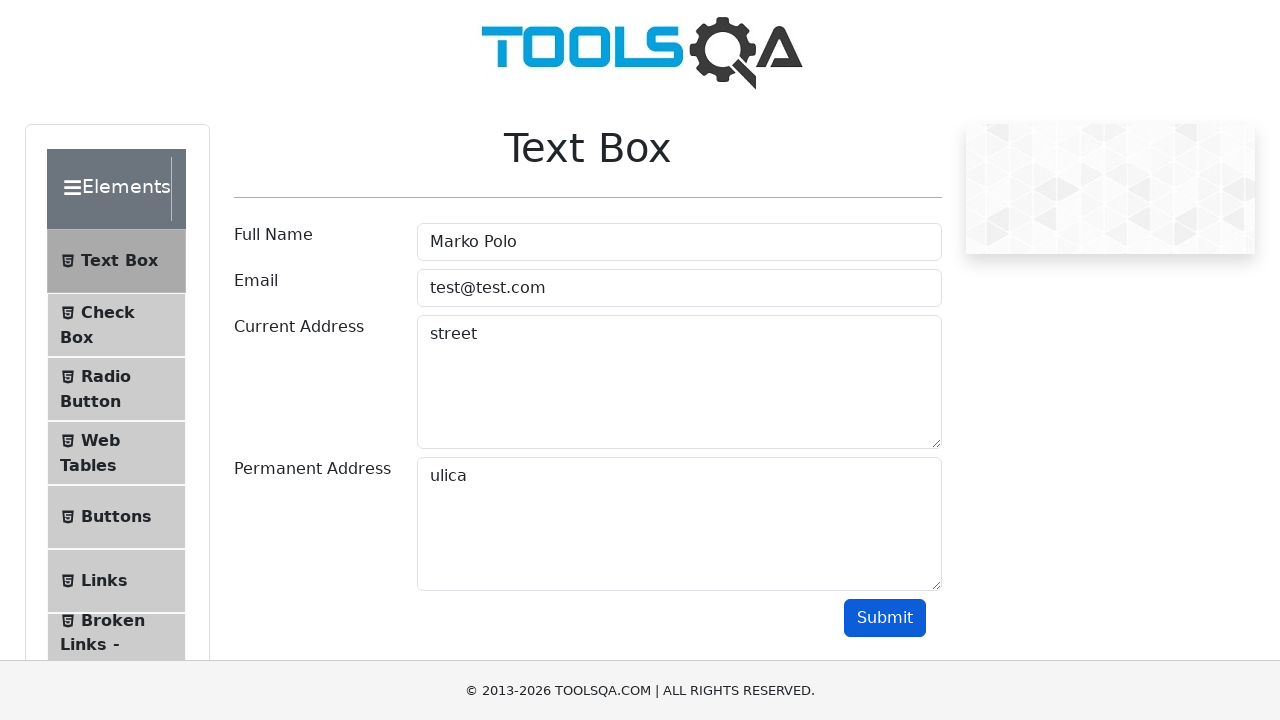

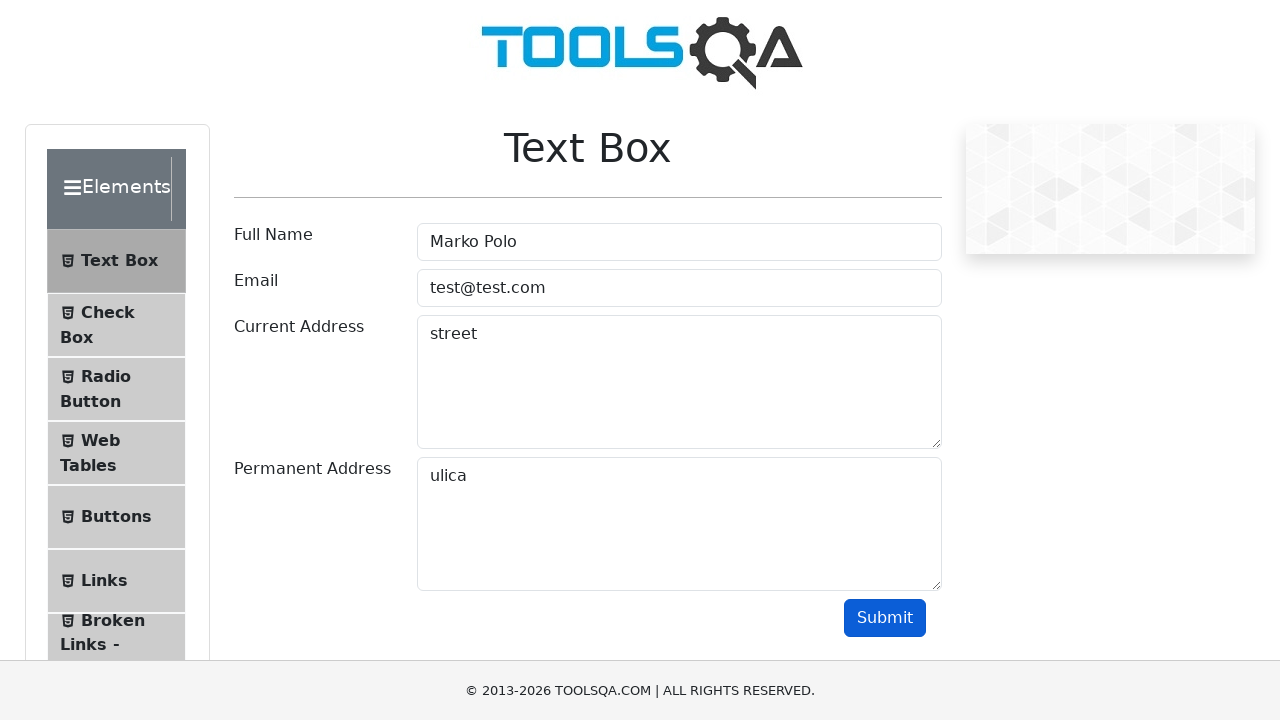